Tests the text box form on DemoQA by filling in full name, email, current address, and permanent address fields, then submitting the form.

Starting URL: https://demoqa.com/text-box

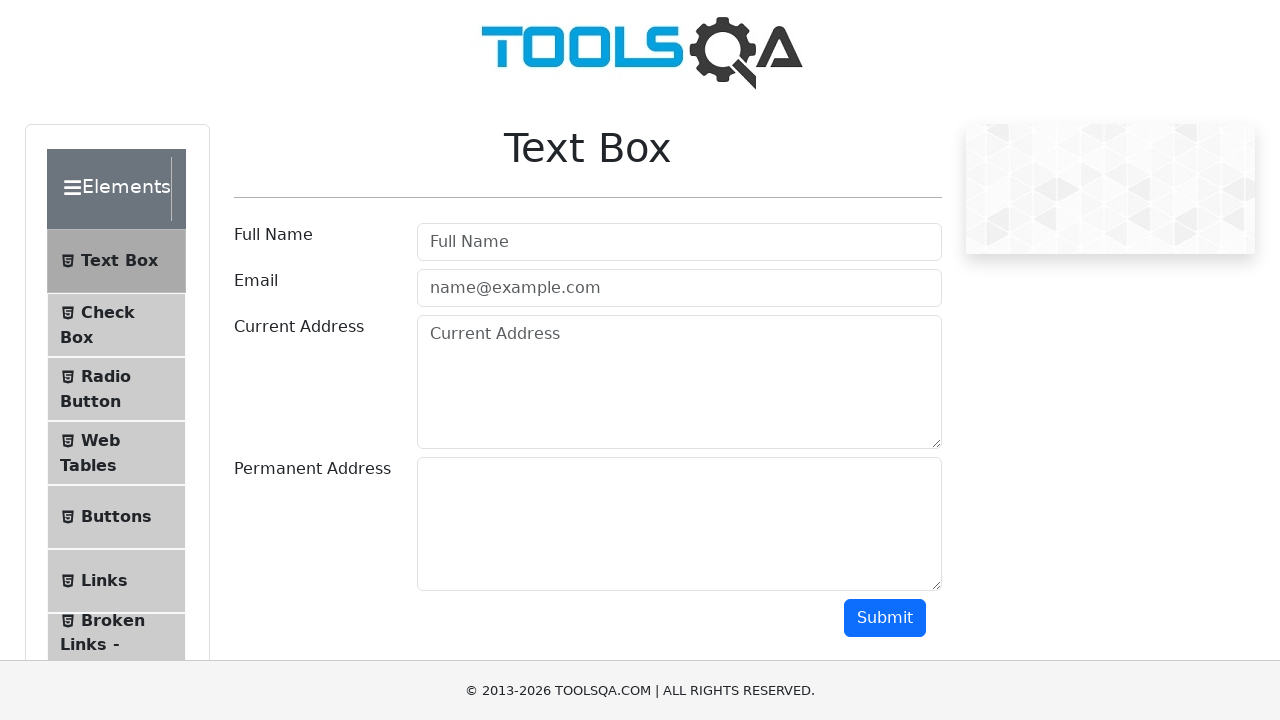

Filled full name field with 'John Doe' on #userName
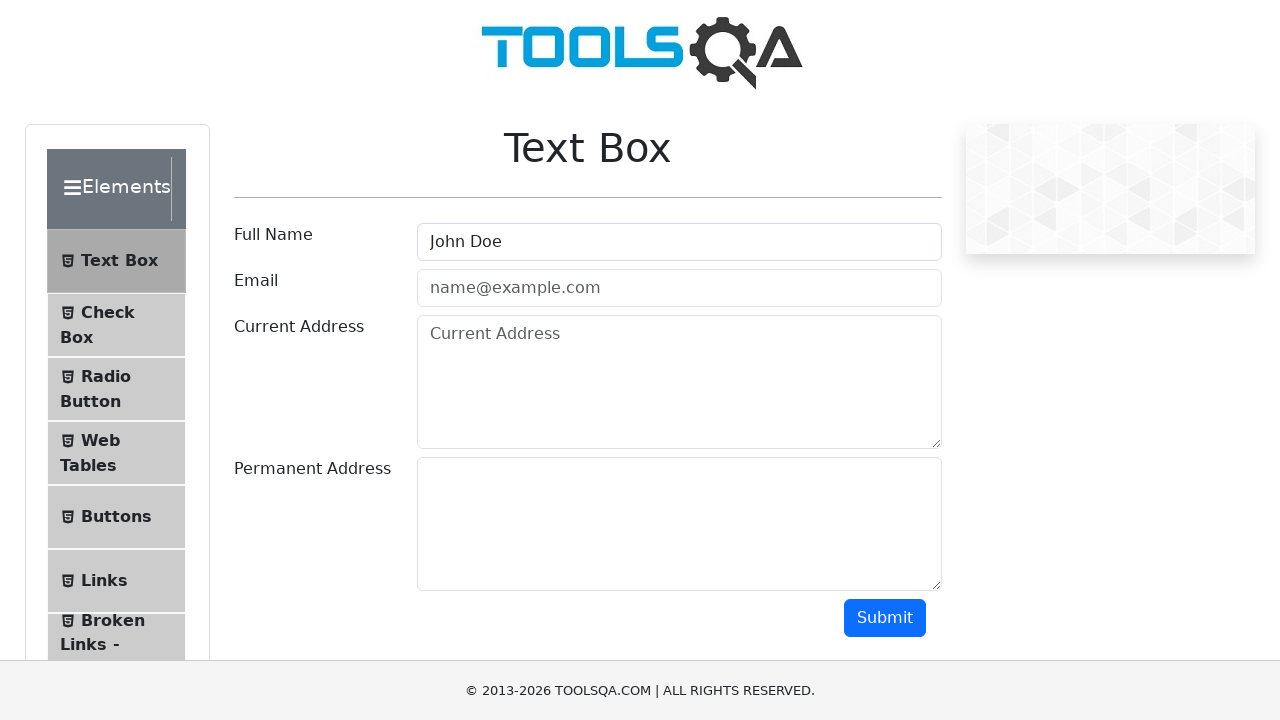

Filled email field with 'john@gmail.com' on #userEmail
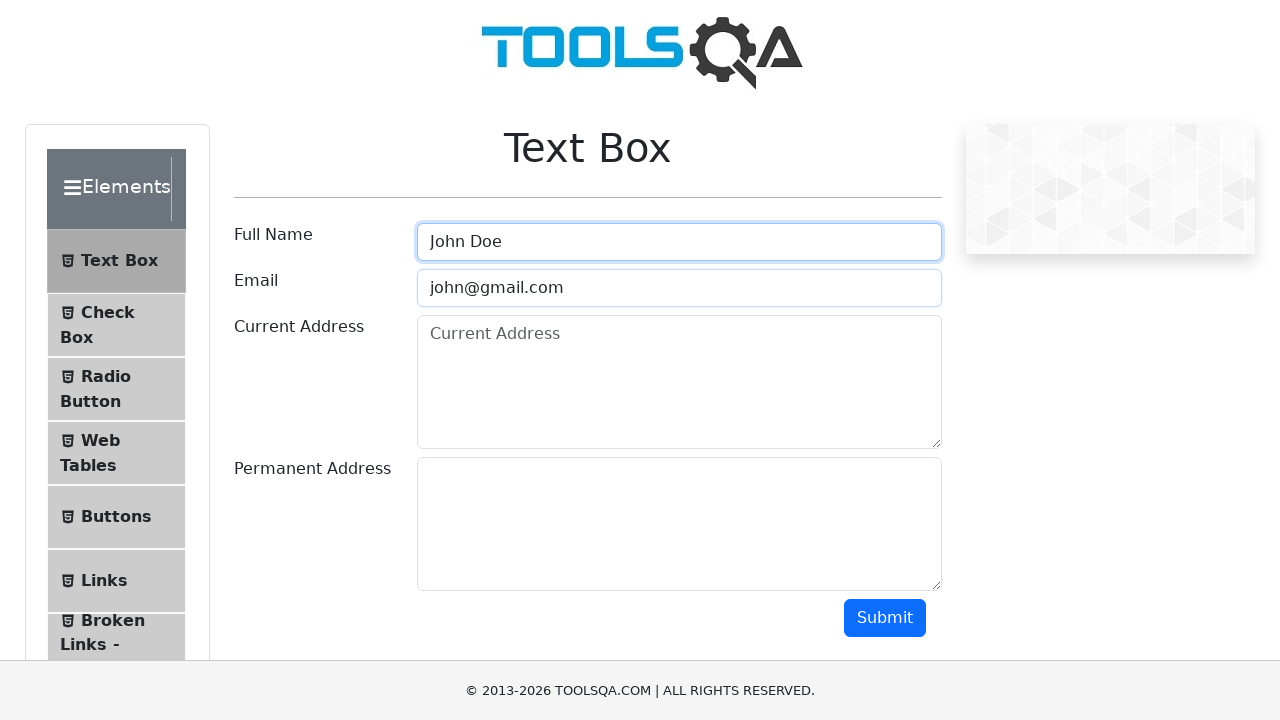

Filled current address field with 'Mira 23' on #currentAddress
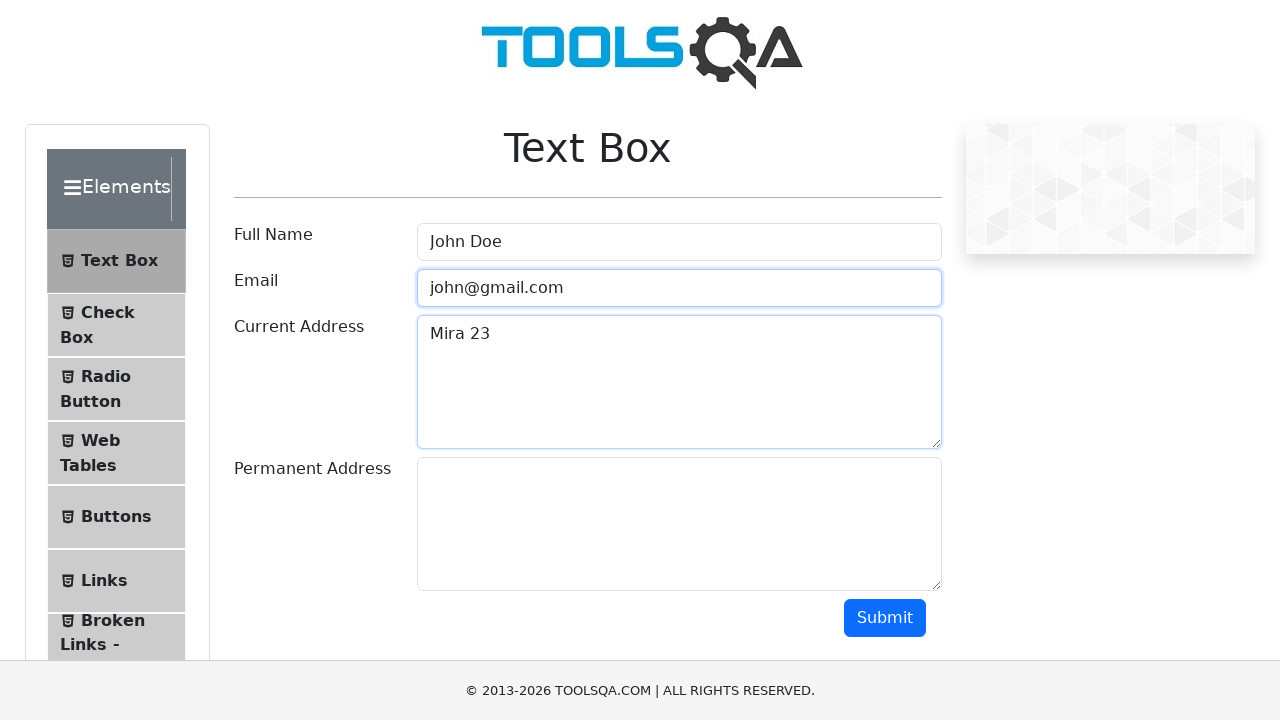

Filled permanent address field with 'Sovet 321' on #permanentAddress
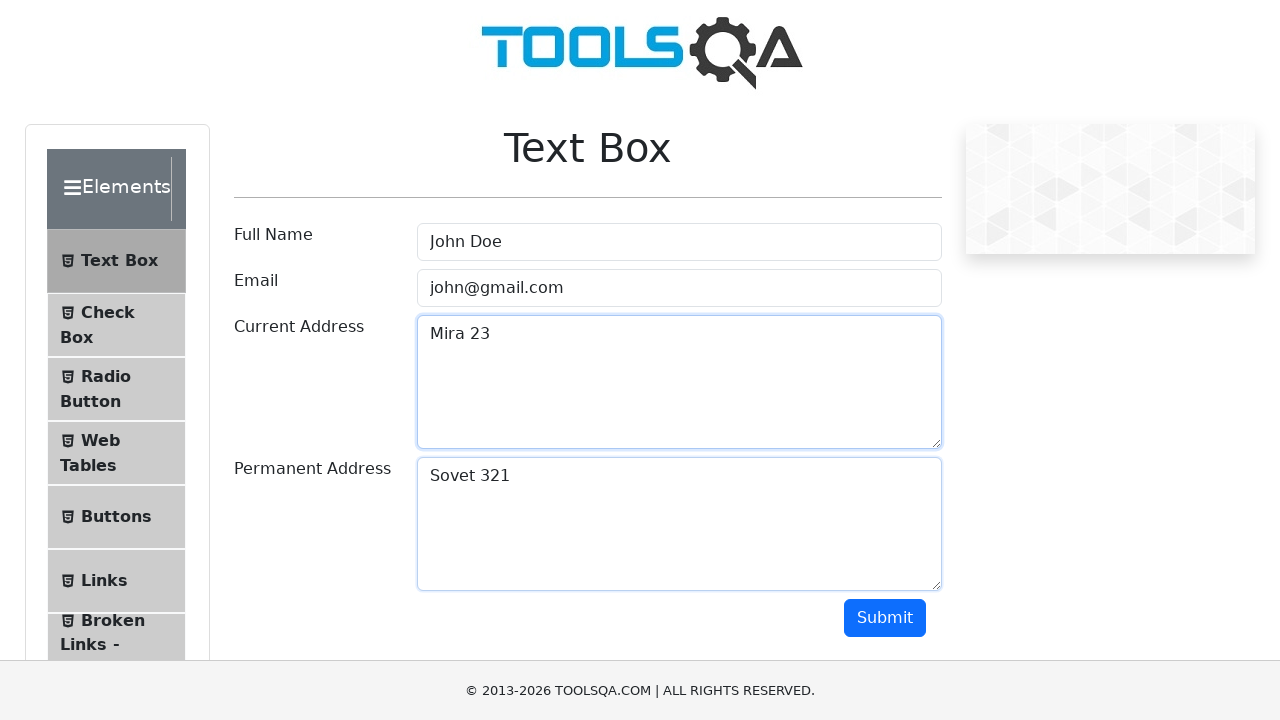

Clicked the submit button at (885, 618) on #submit
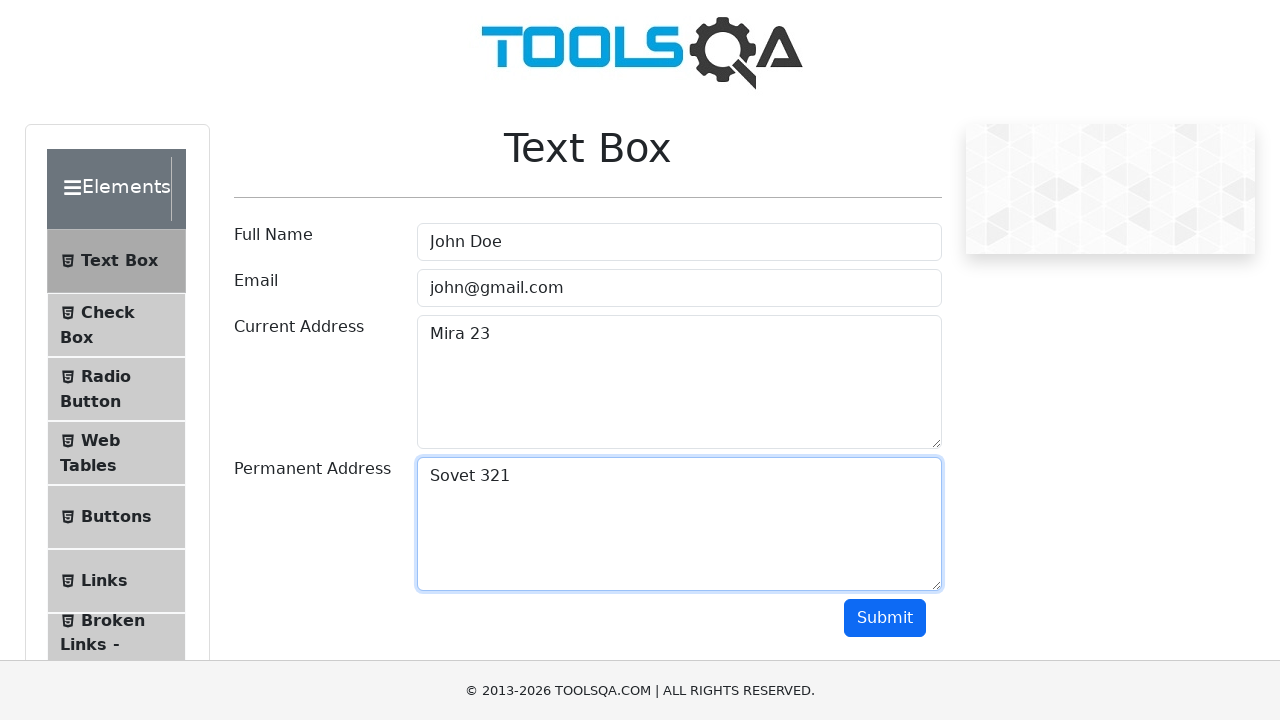

Form submission confirmed - output section appeared
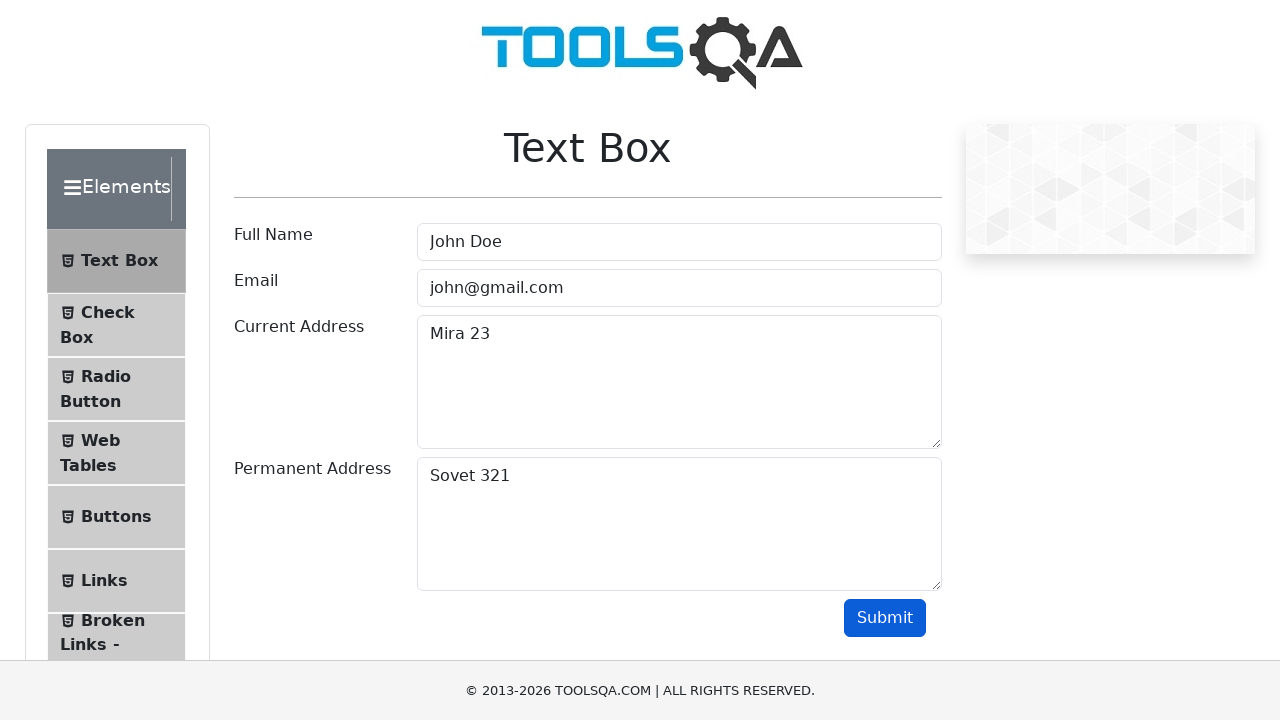

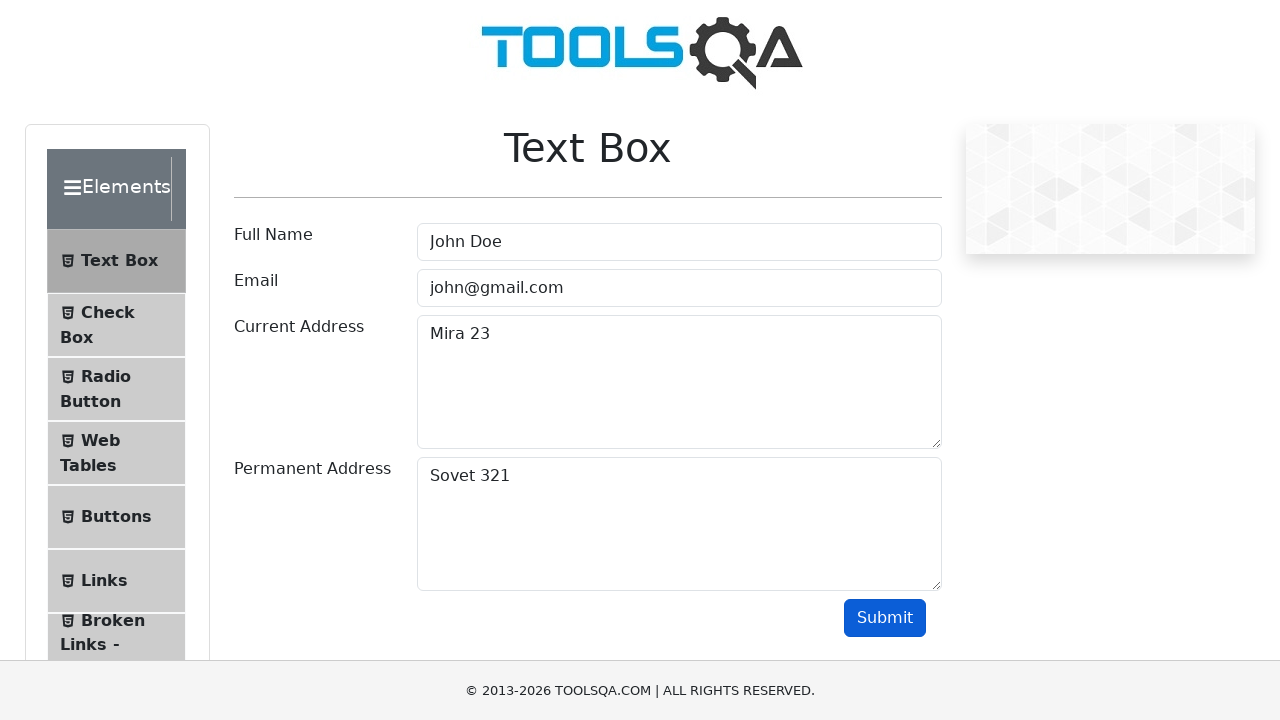